Tests confirmation alert functionality by clicking a button that triggers a confirmation dialog and dismissing it

Starting URL: https://demoqa.com/alerts

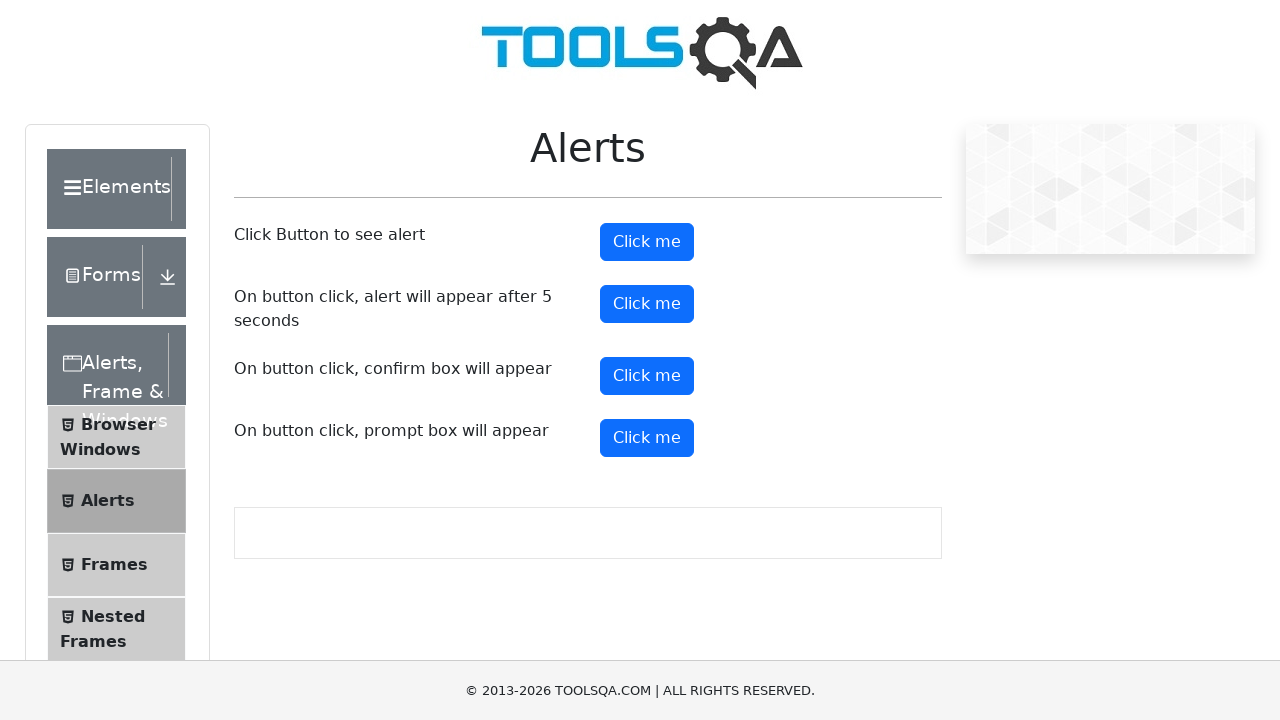

Set up dialog handler to dismiss confirmation alerts
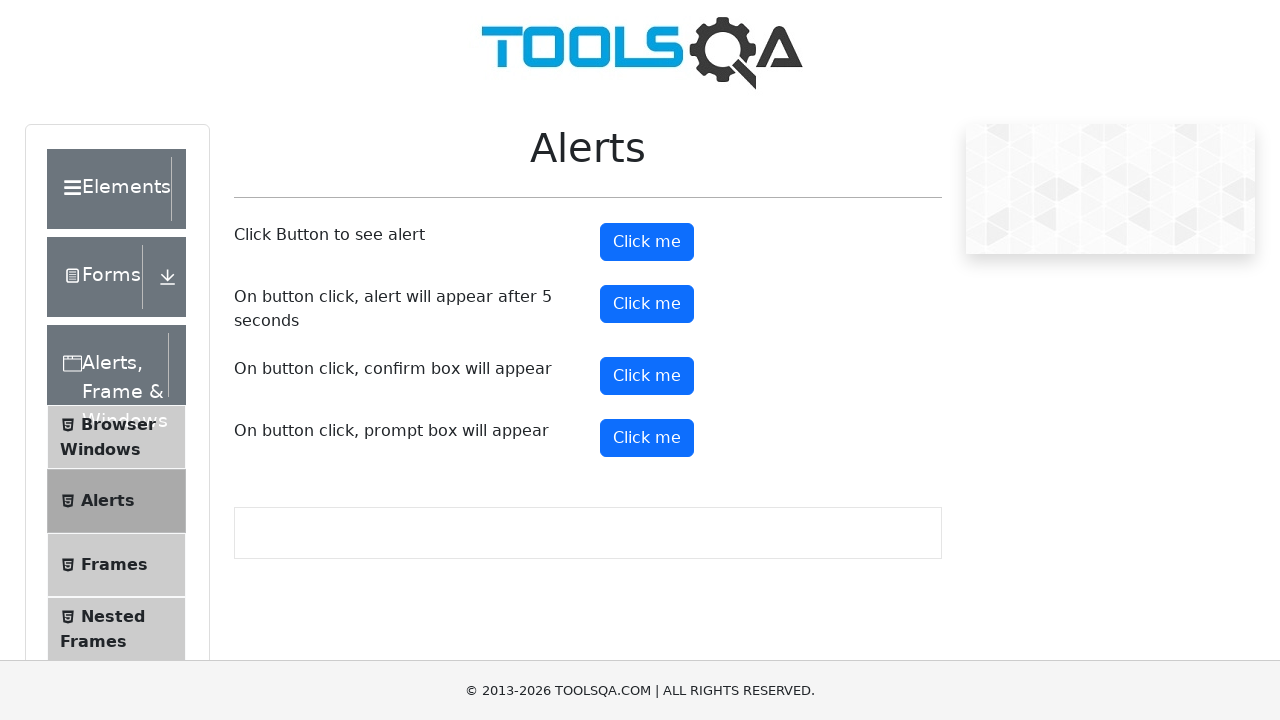

Clicked confirmation alert button at (647, 376) on button#confirmButton
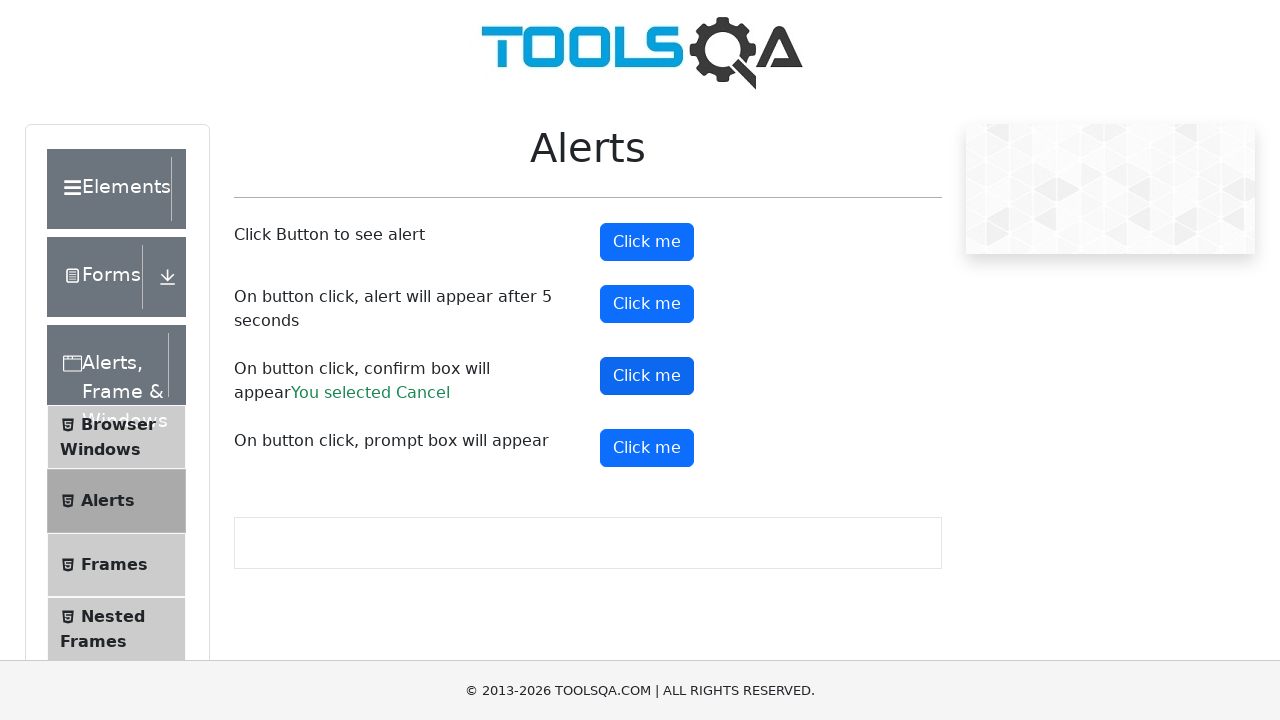

Confirmation result text appeared after dismissing alert
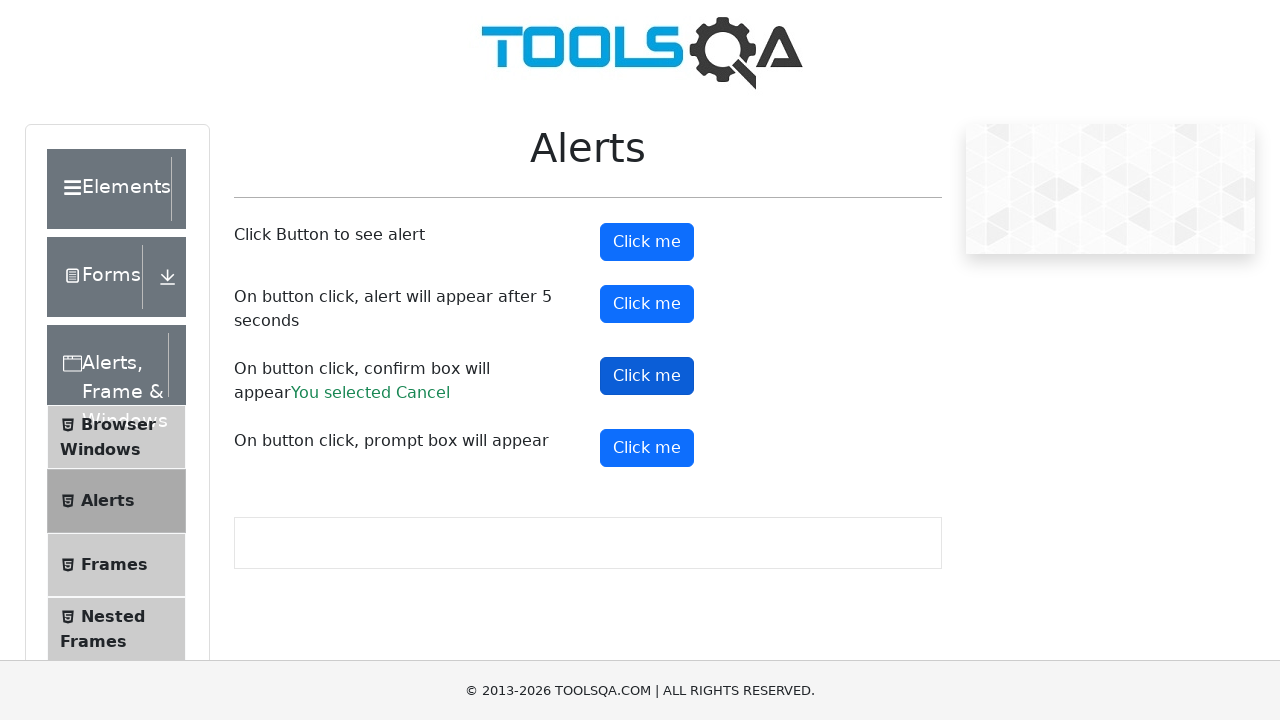

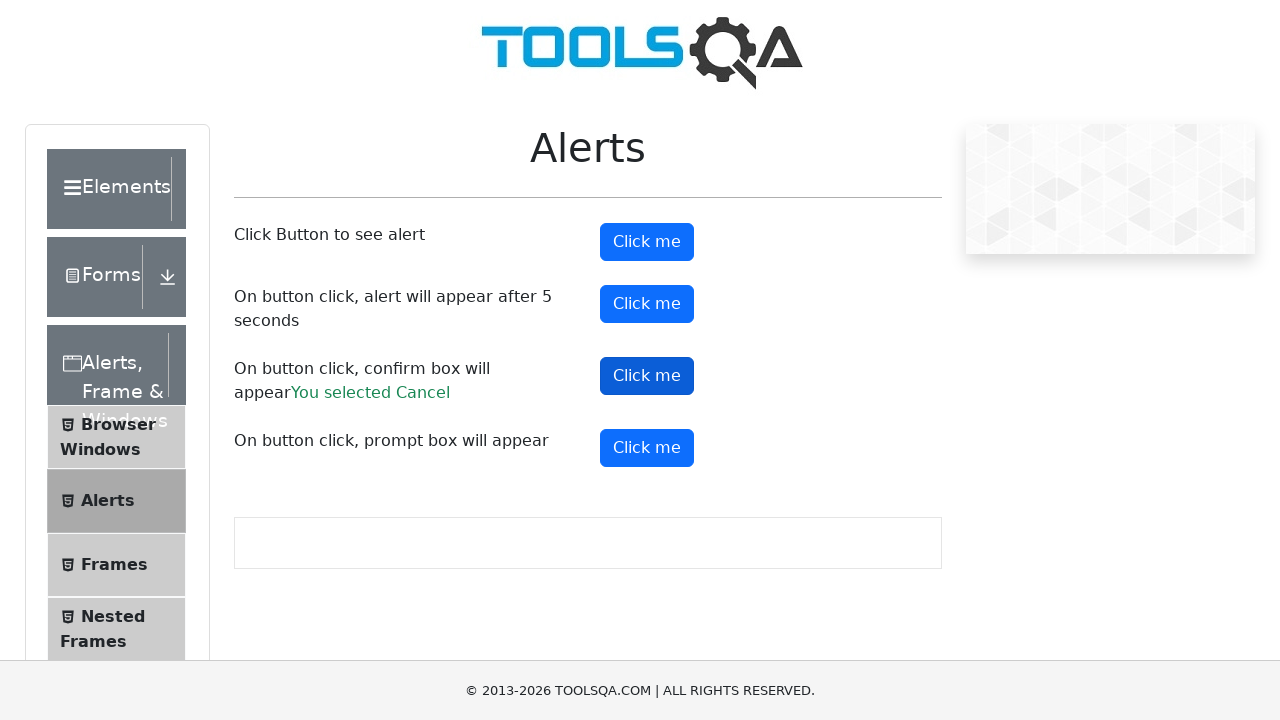